Tests sortable tables by clicking the First Name column header to sort and verifying the sorted order

Starting URL: https://the-internet.herokuapp.com/tables

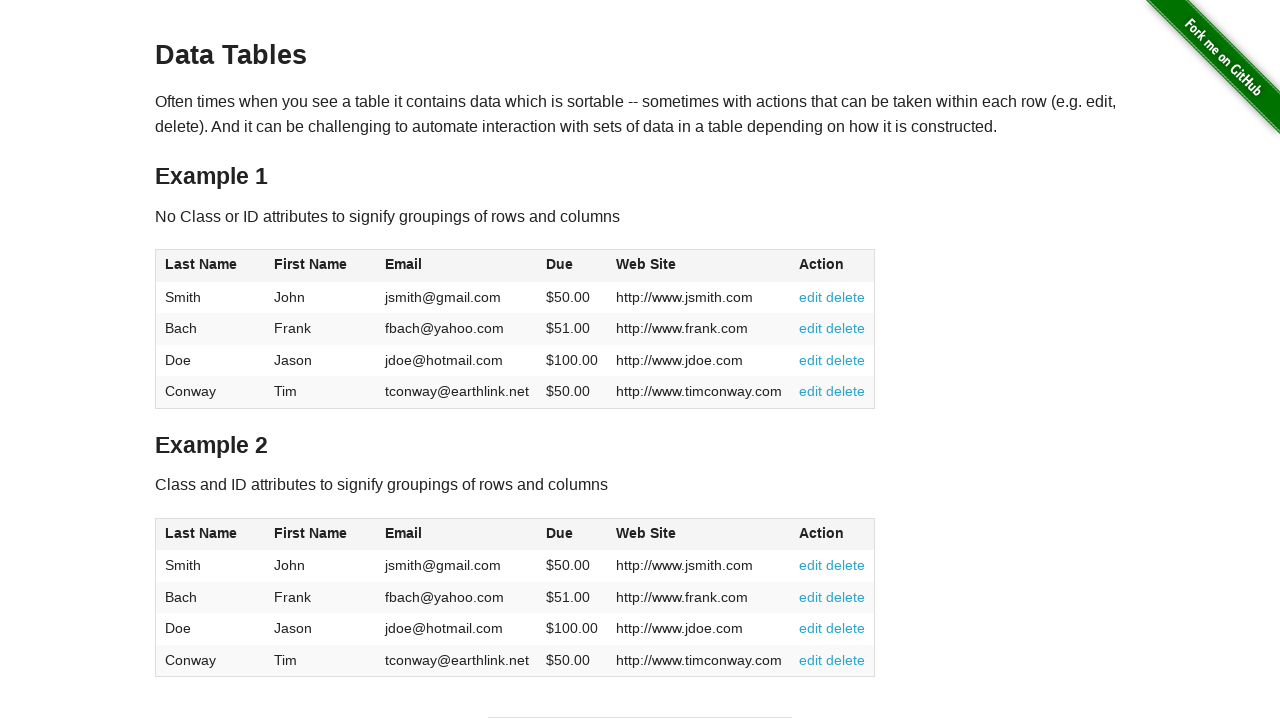

Clicked First Name column header to sort table at (321, 266) on .example table.tablesorter:nth-child(5) tr th:nth-of-type(2)
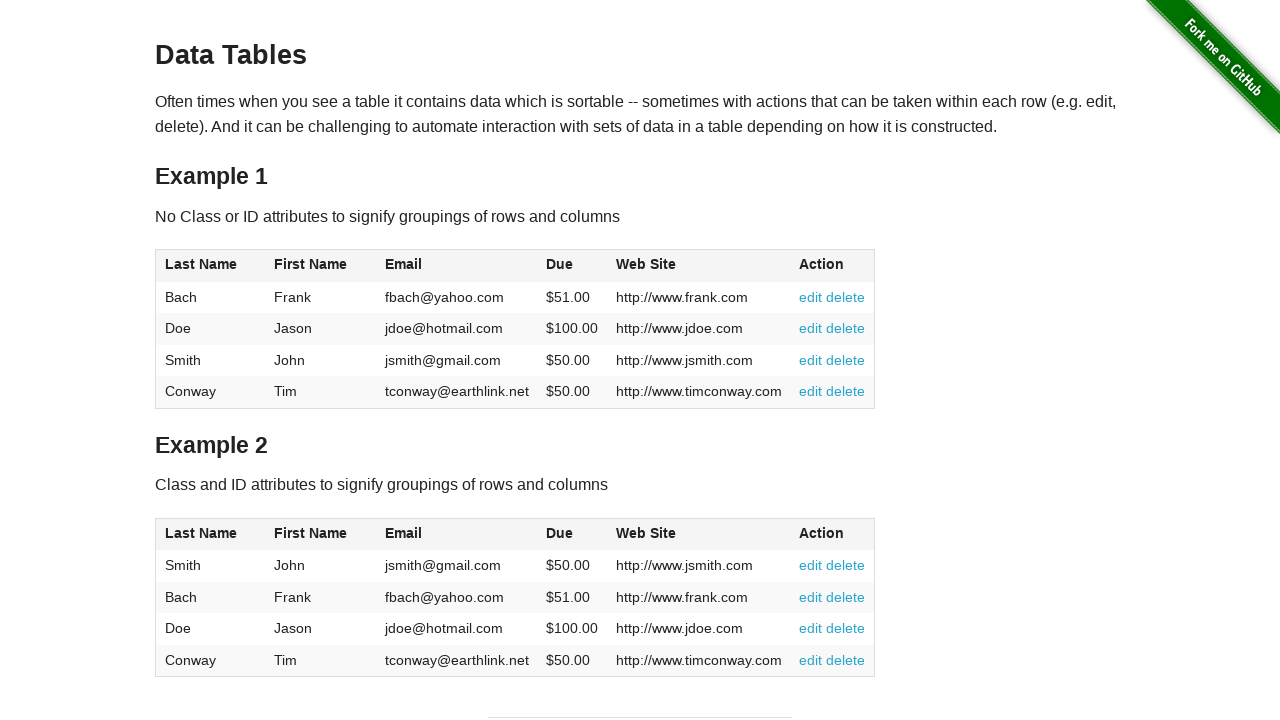

Waited for sort animation to complete
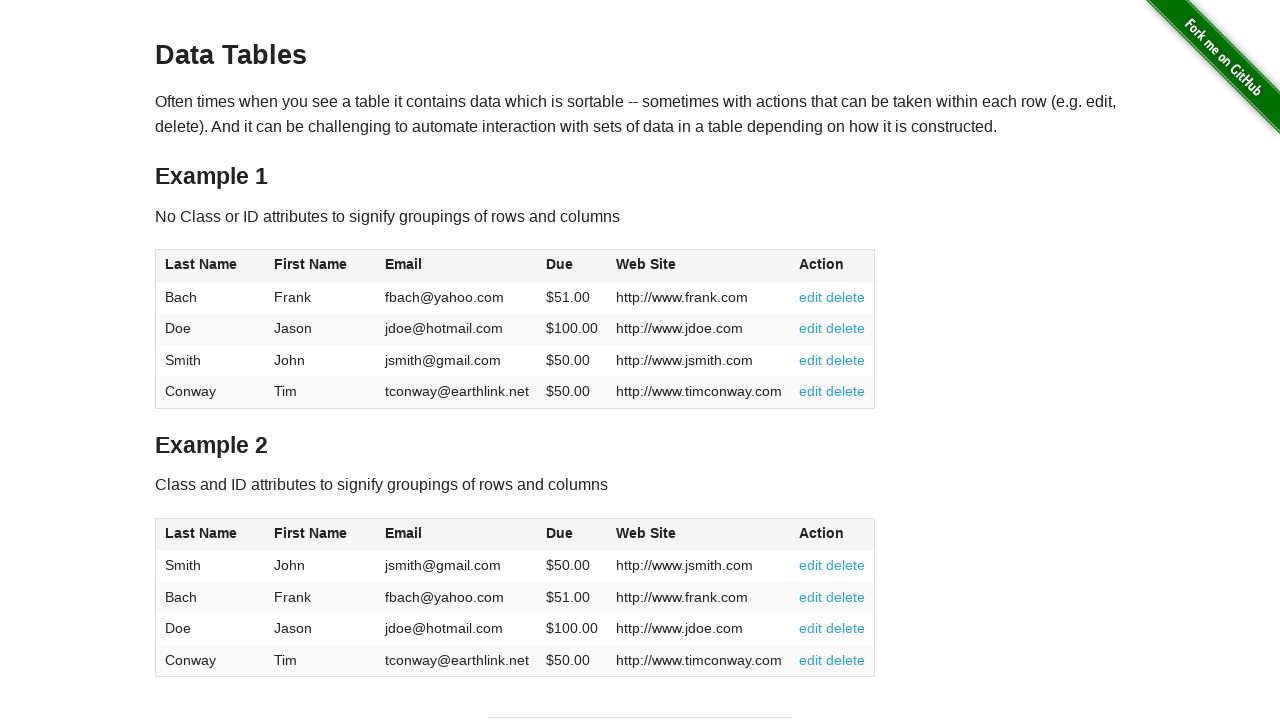

Retrieved all First Name values from sorted table
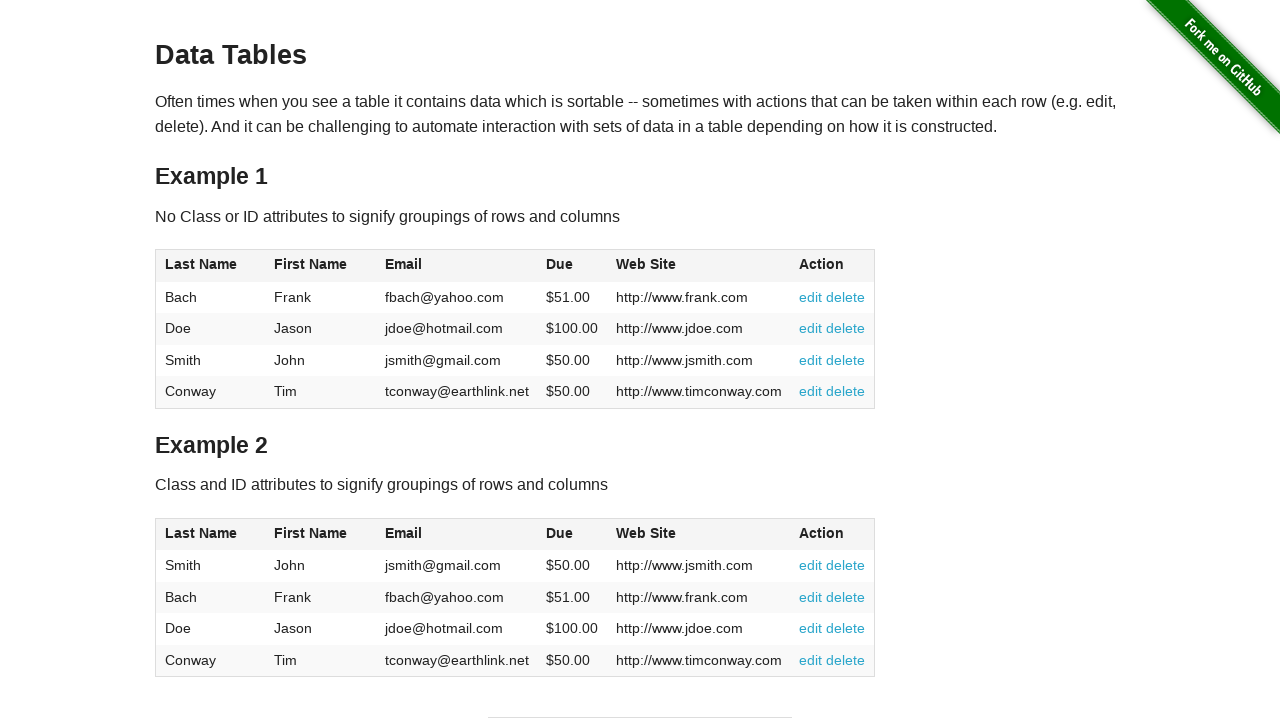

Verified 'Frank' is in the sorted names list
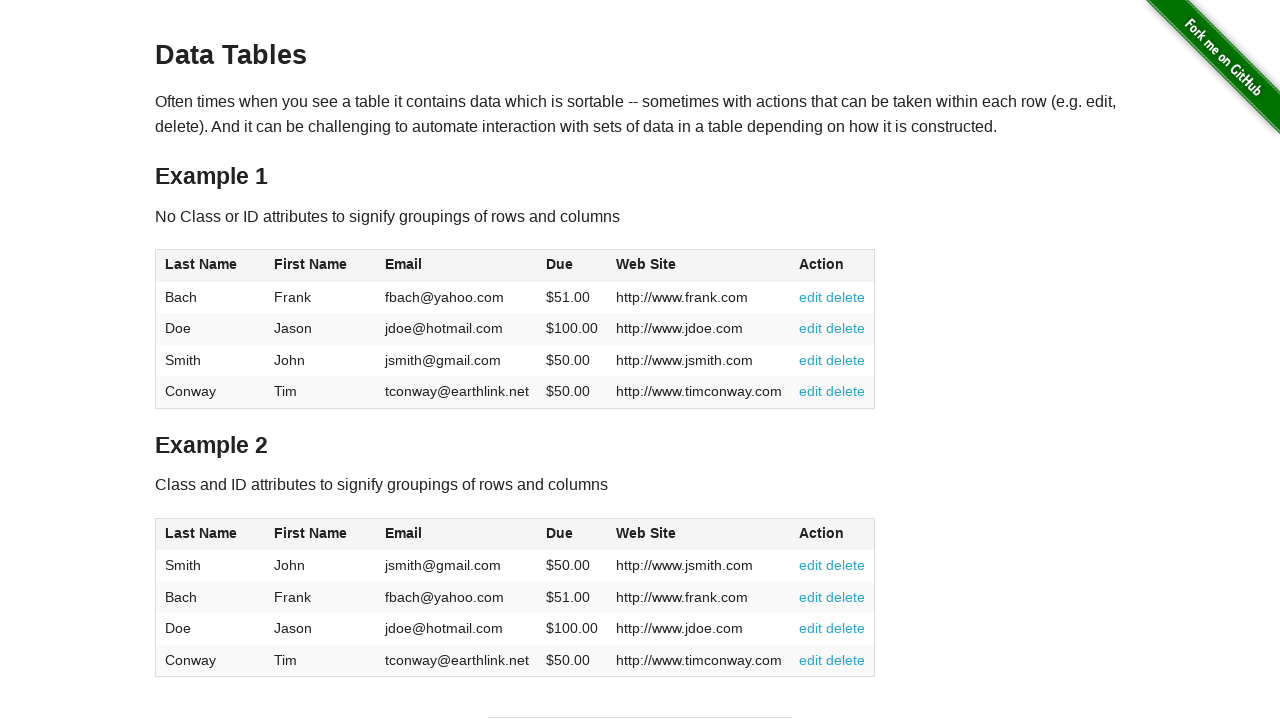

Verified 'Jason' is in the sorted names list
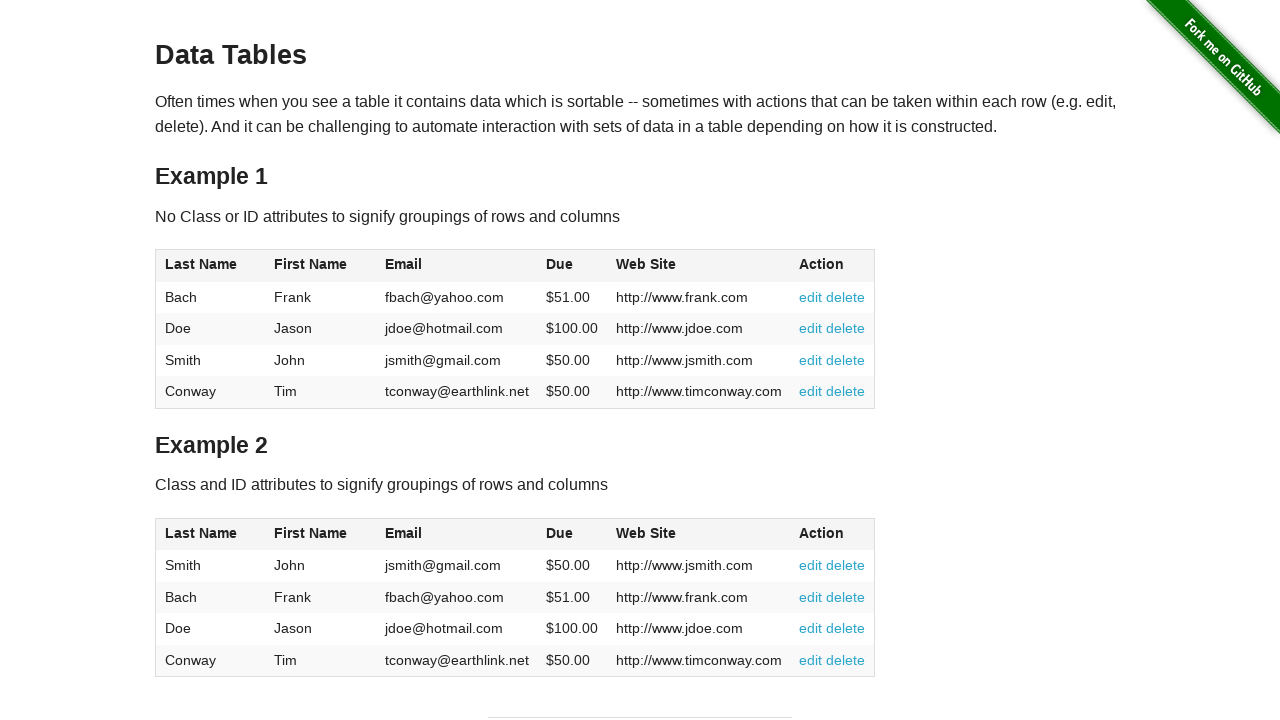

Verified 'John' is in the sorted names list
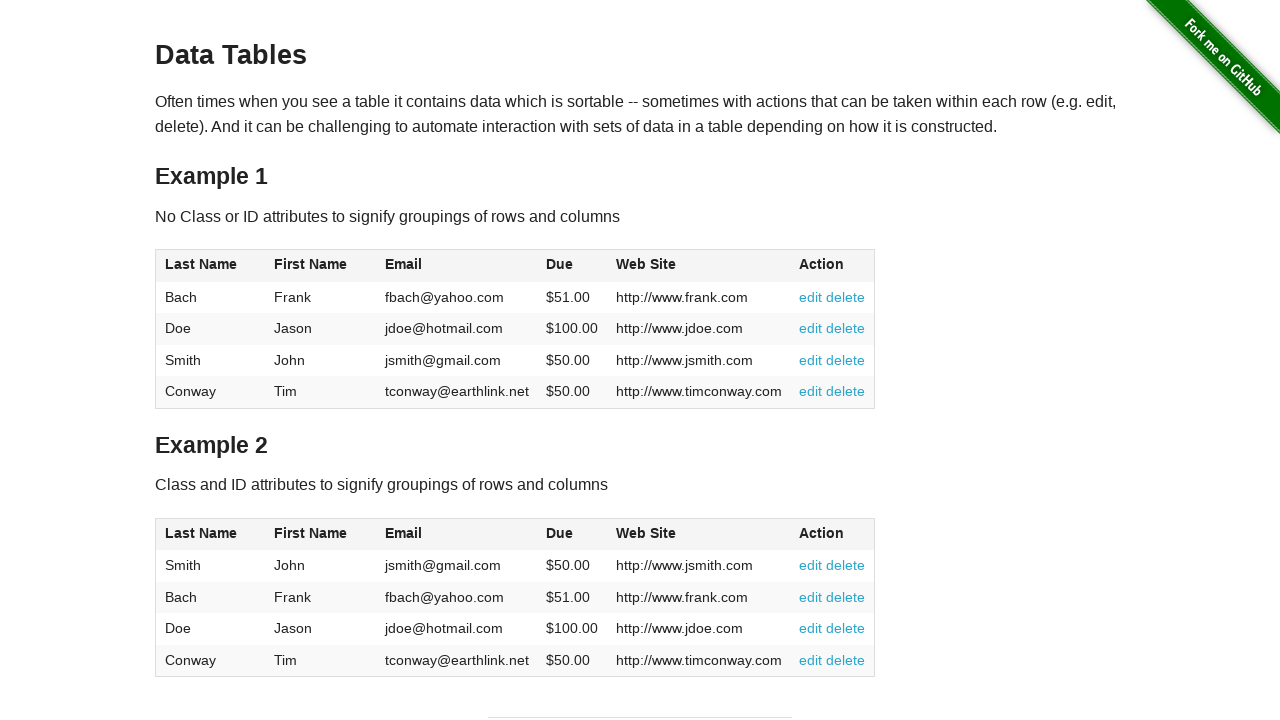

Verified 'Tim' is in the sorted names list
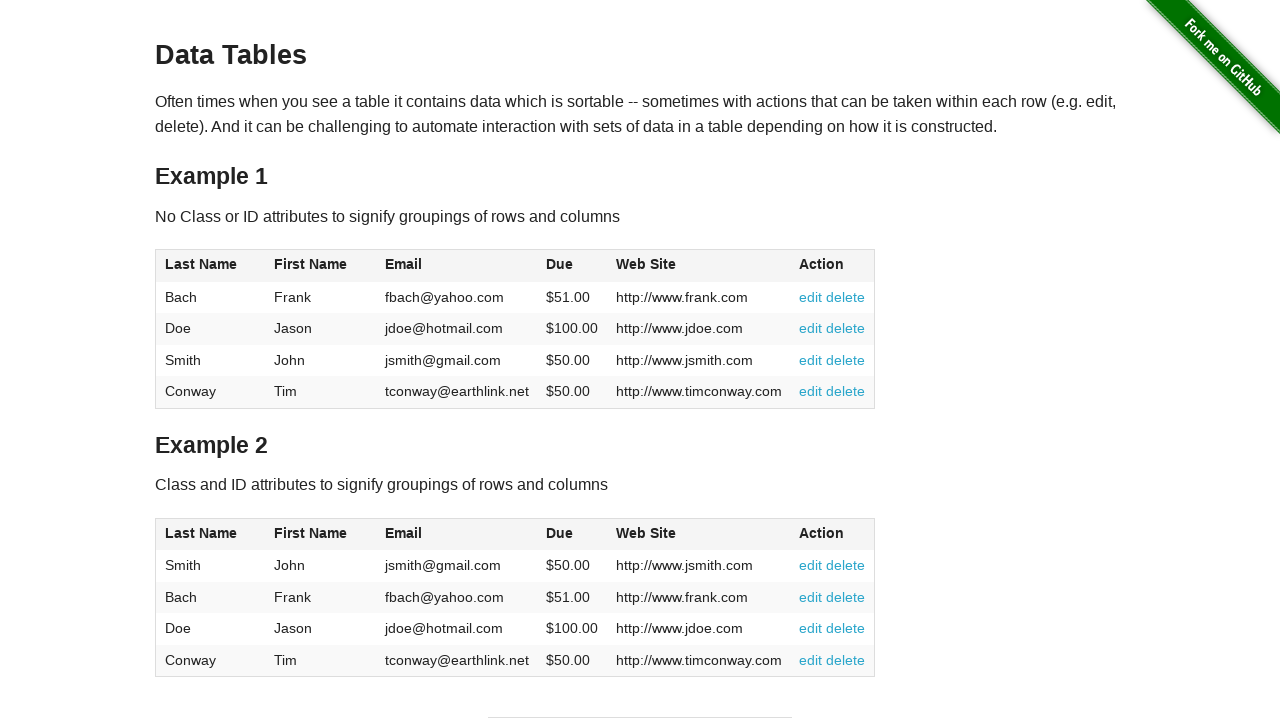

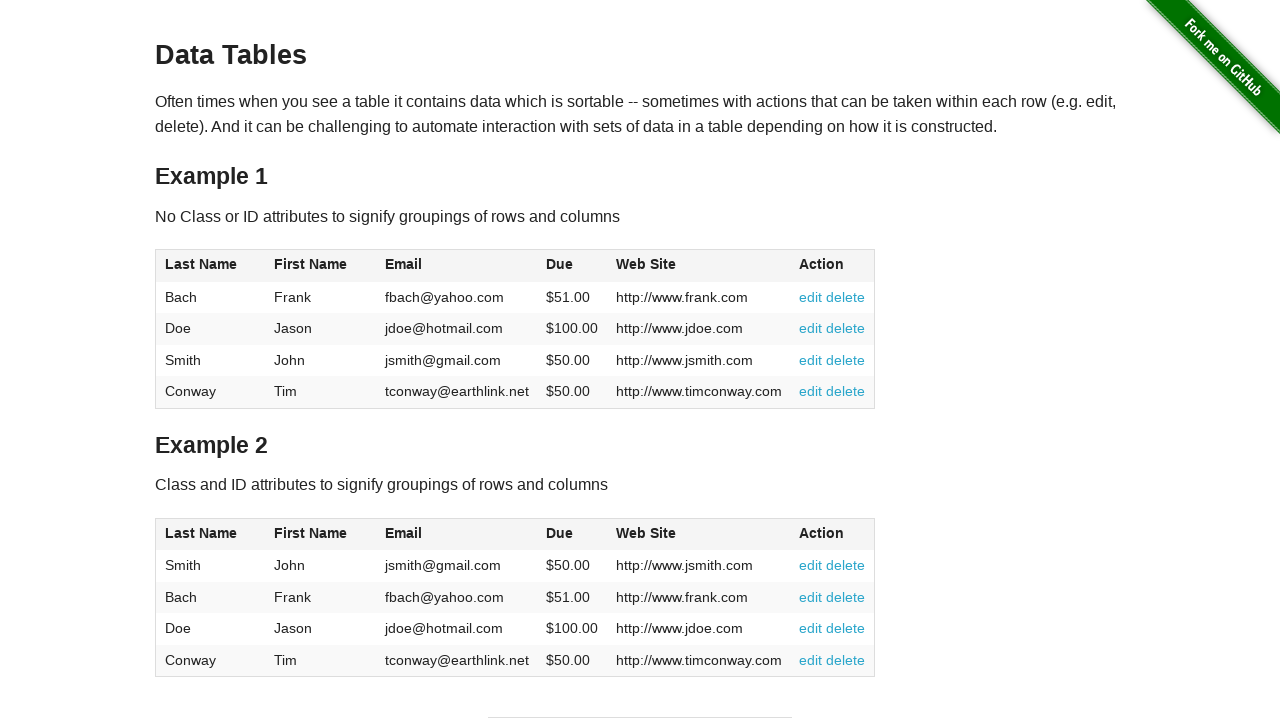